Tests JavaScript prompt alert functionality by clicking a button to trigger a prompt dialog, entering text into the prompt, and accepting it.

Starting URL: https://www.leafground.com/alert.xhtml

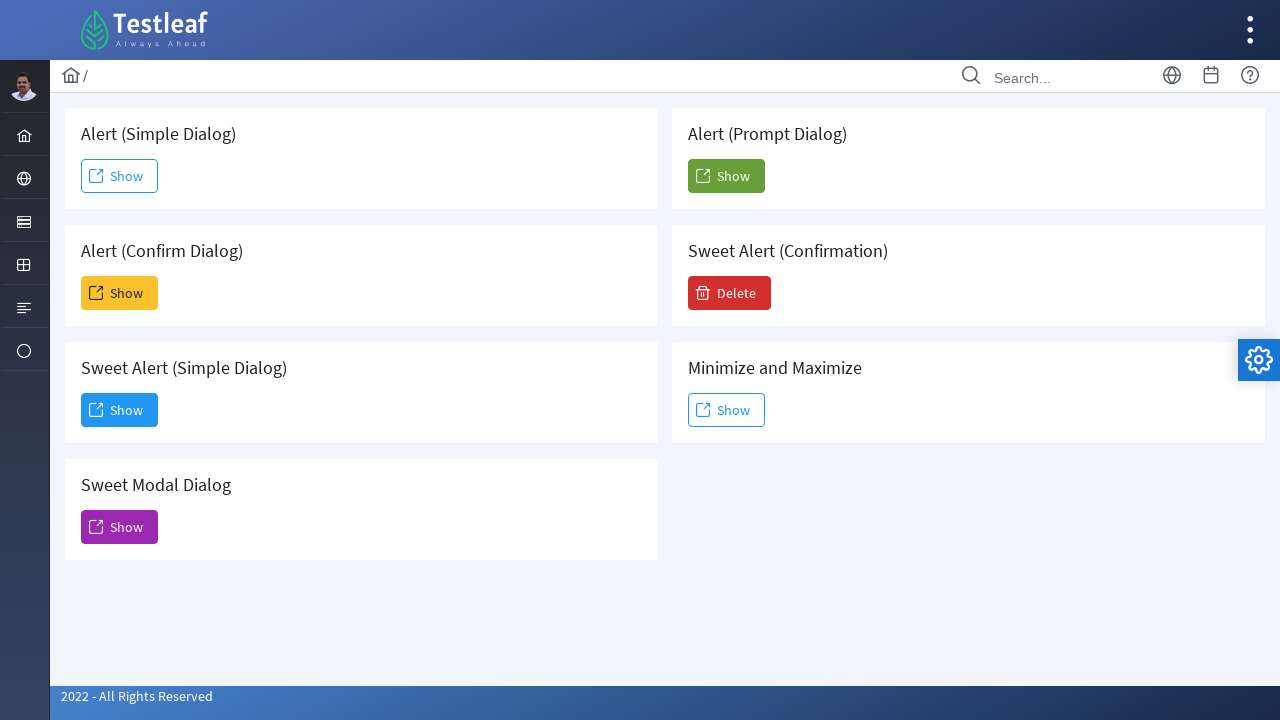

Clicked the 5th 'Show' button to trigger prompt alert at (726, 176) on (//span[text()='Show'])[5]
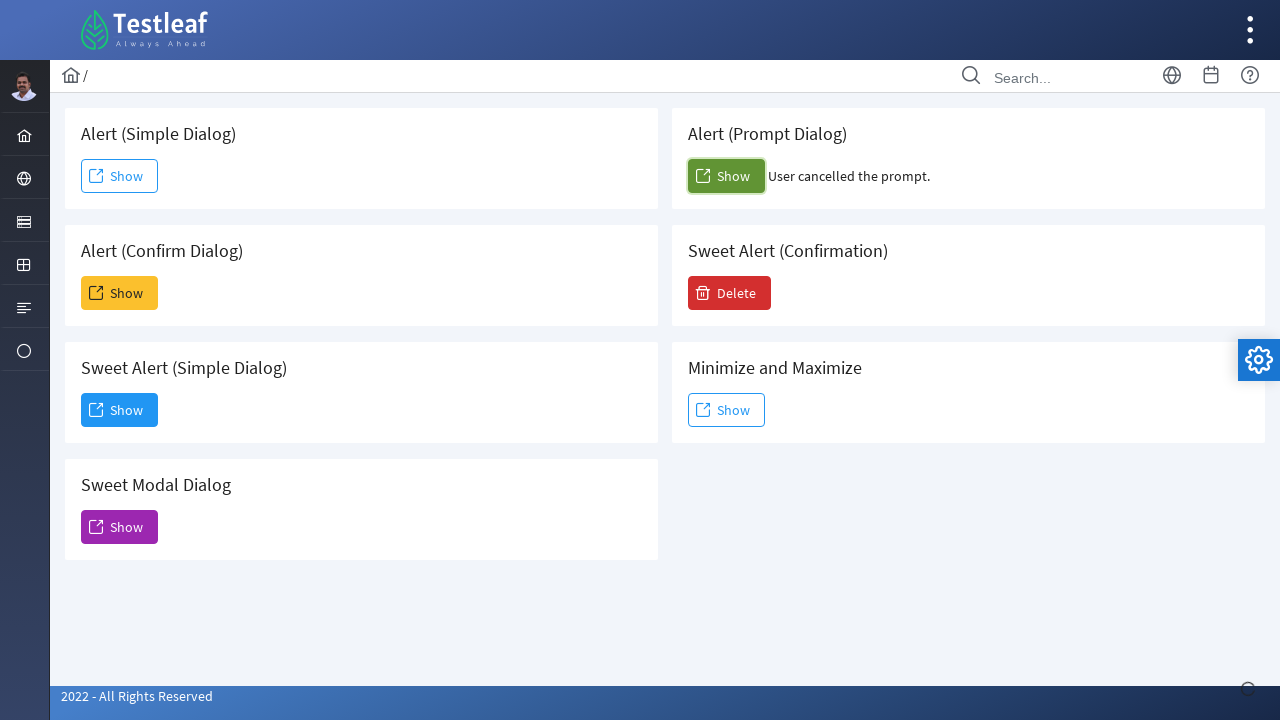

Registered dialog event handler to accept prompt with text 'nivi'
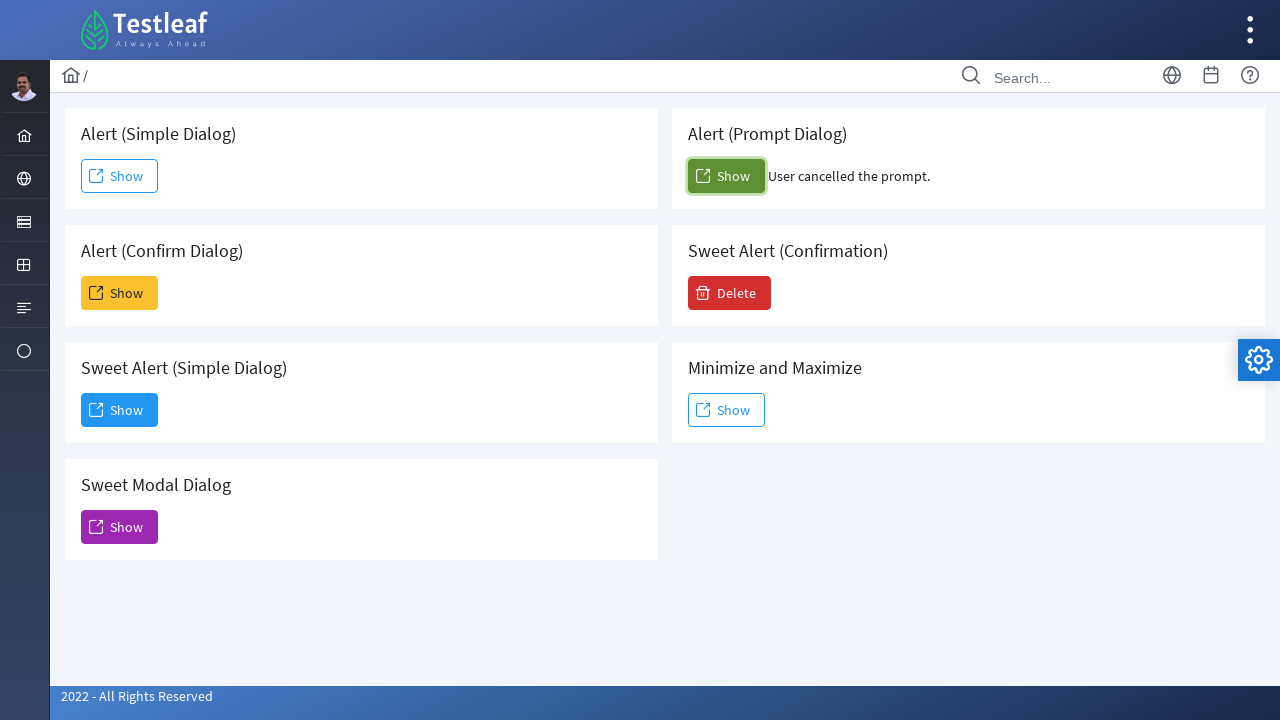

Clicked the 5th 'Show' button again to trigger the dialog at (726, 176) on (//span[text()='Show'])[5]
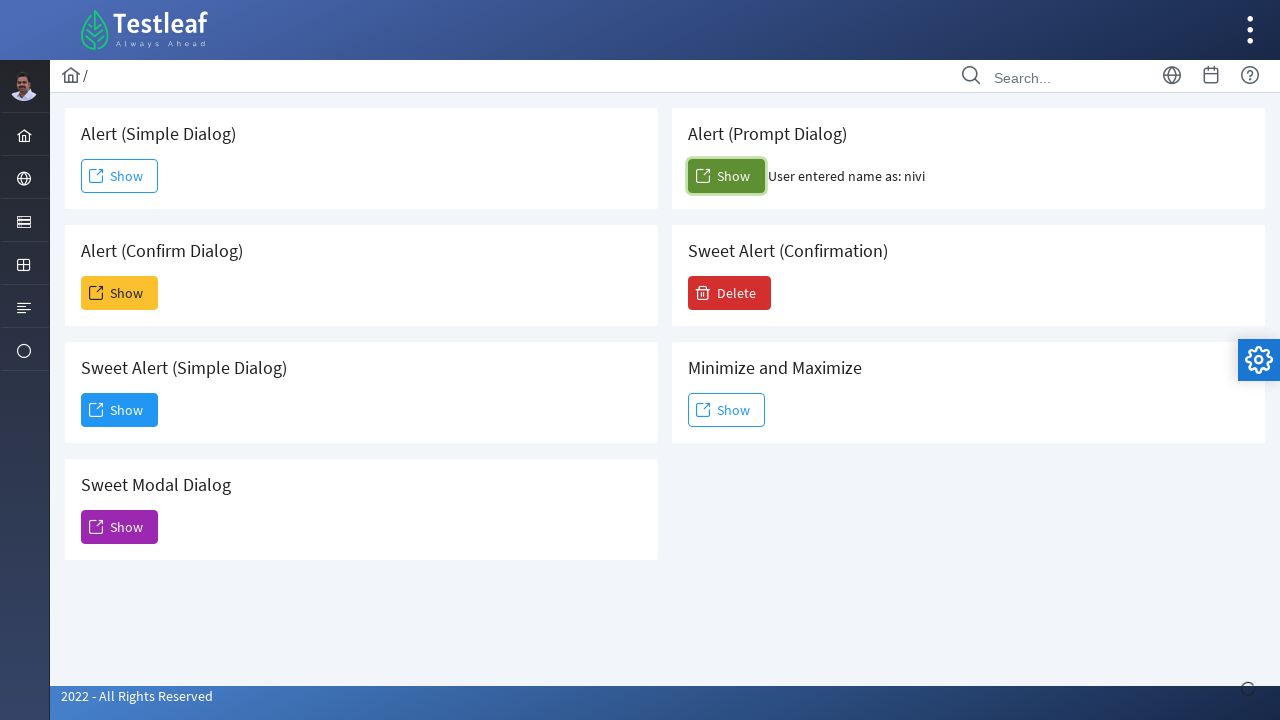

Waited 1 second for dialog to be processed
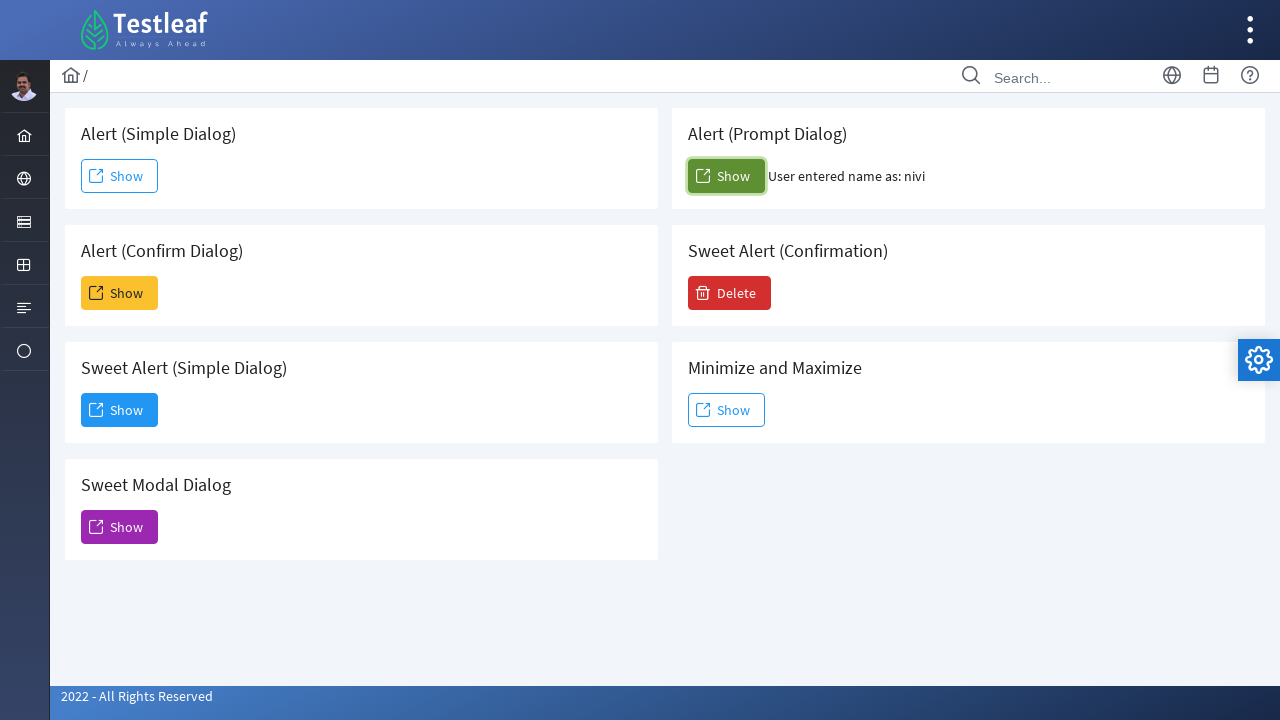

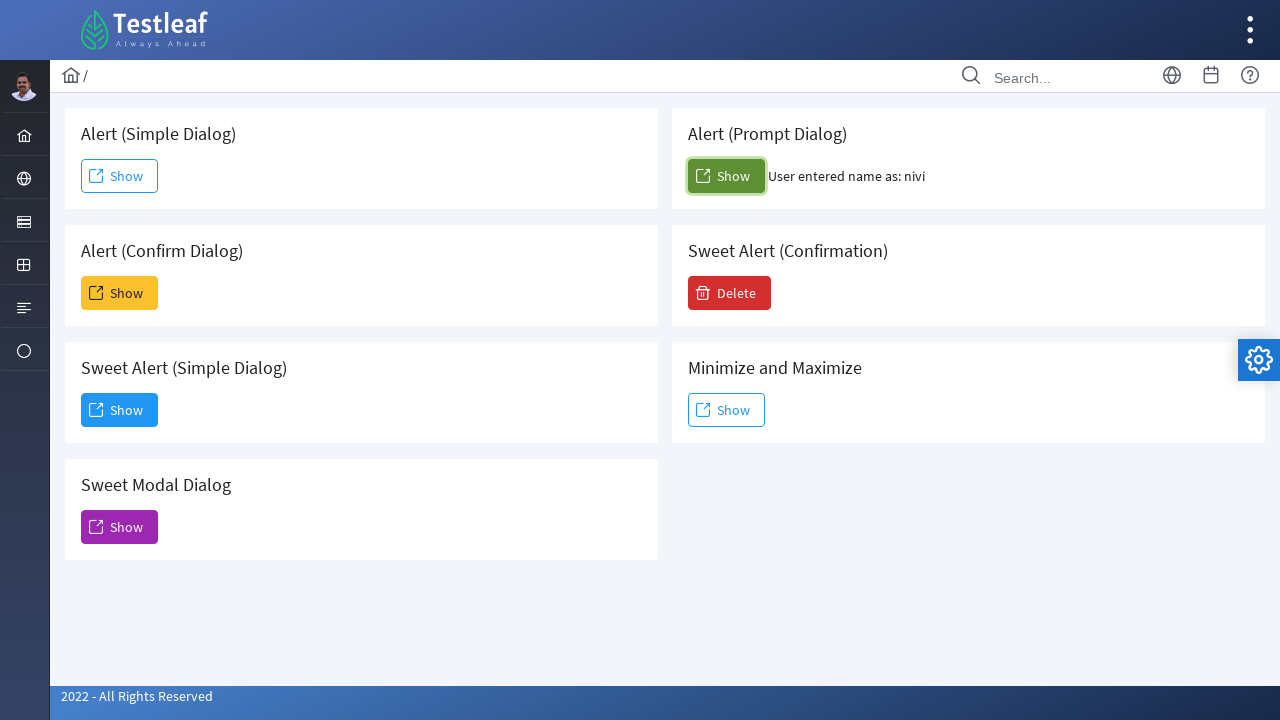